Tests marking an item as incomplete by adding an item, marking it complete, then clicking the checkbox again to mark it incomplete.

Starting URL: https://todomvc.com/examples/react/dist/

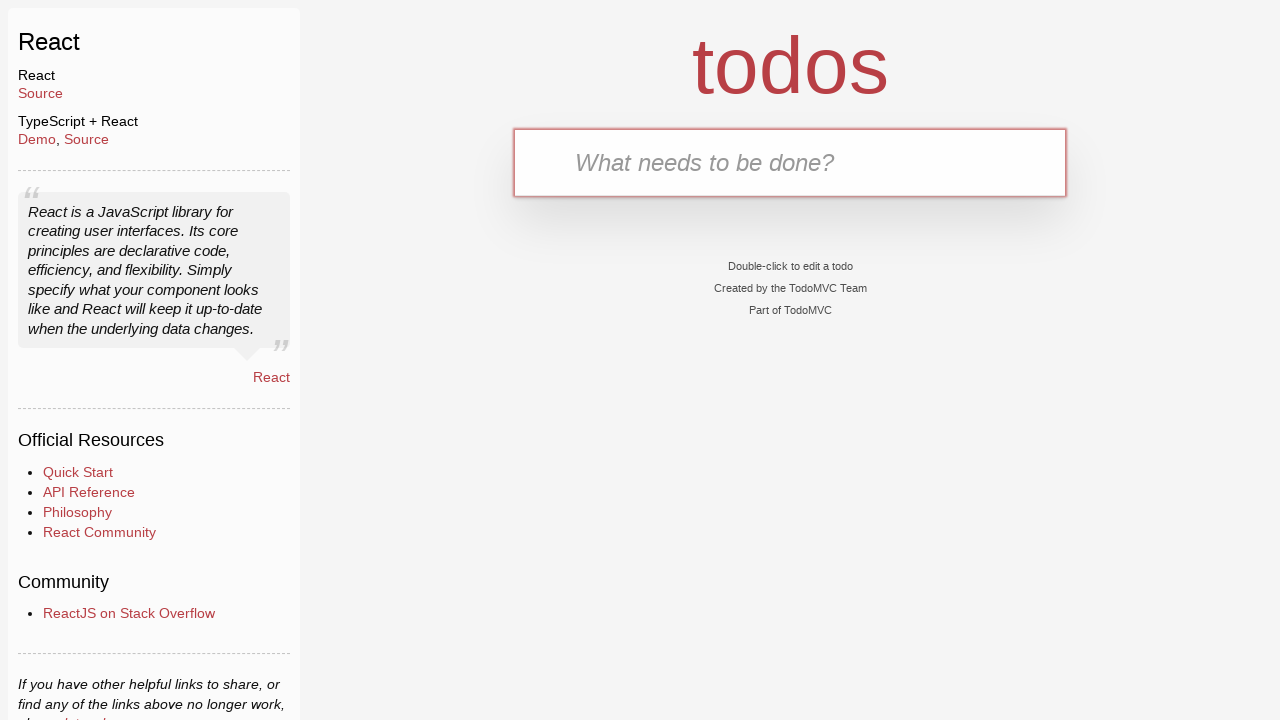

Filled new todo input with 'test1' on .new-todo
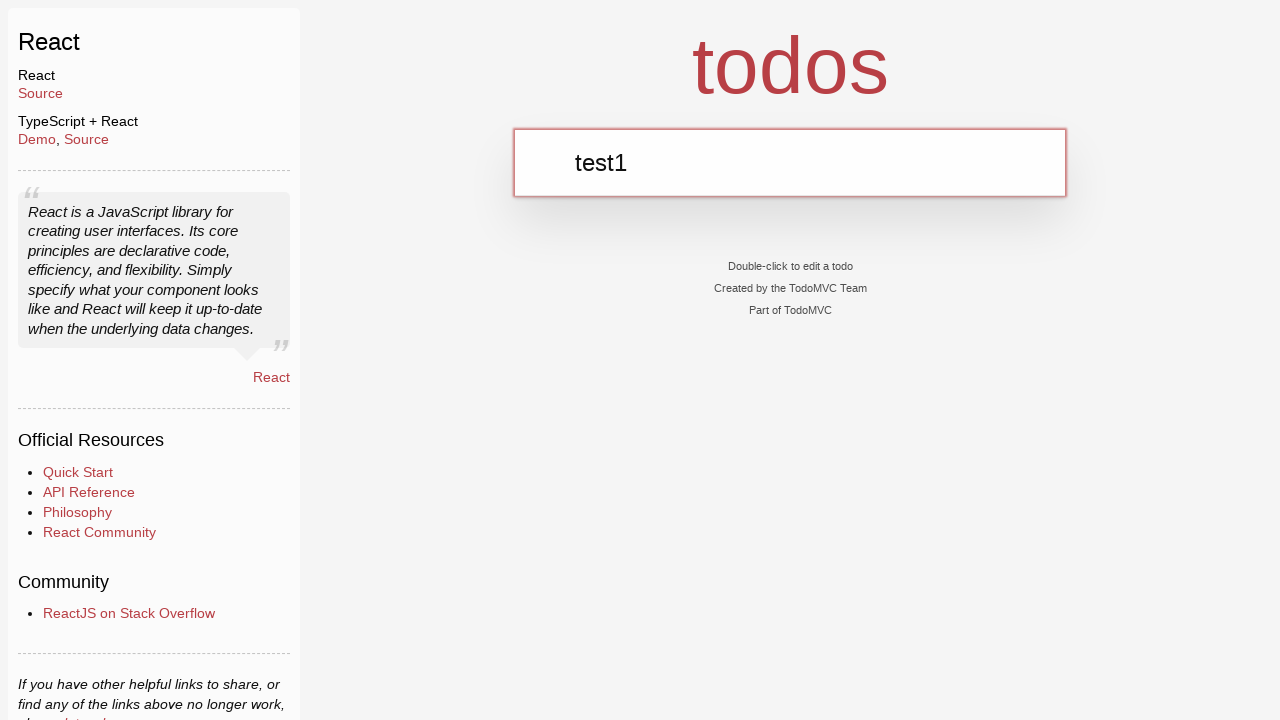

Pressed Enter to add the todo item
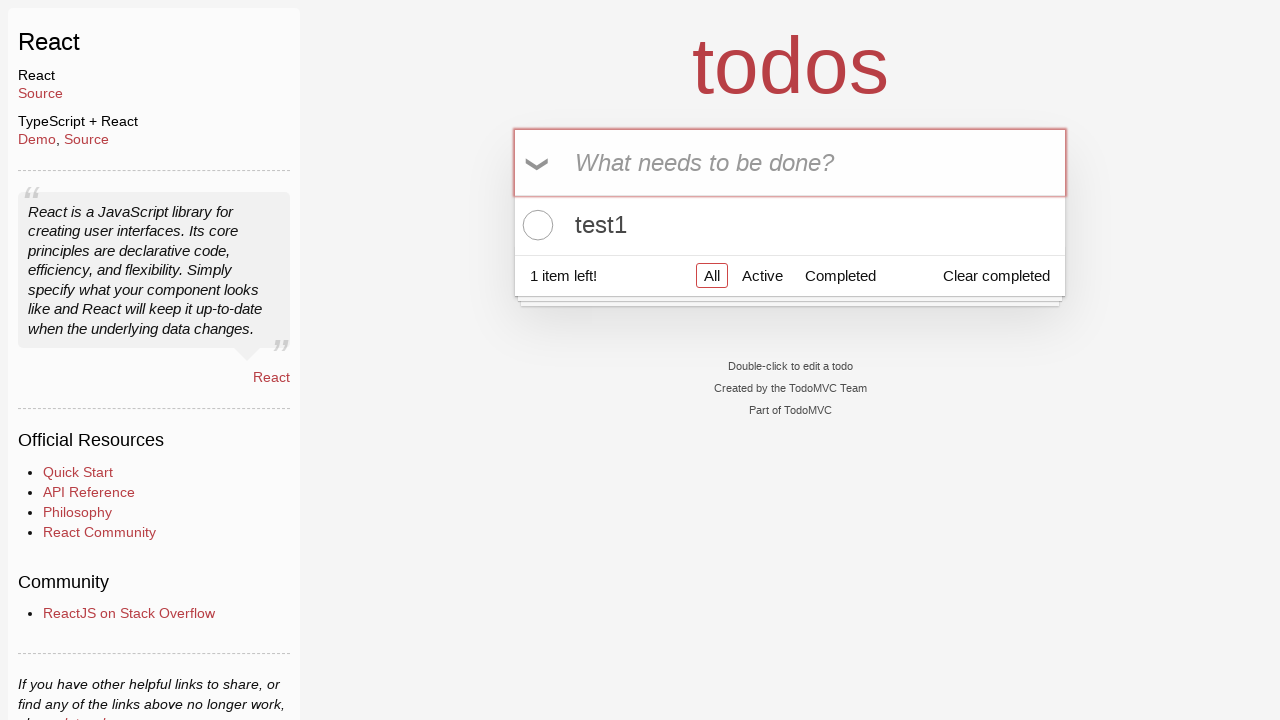

Clicked checkbox to mark item as complete at (535, 225) on .todo-list li .toggle
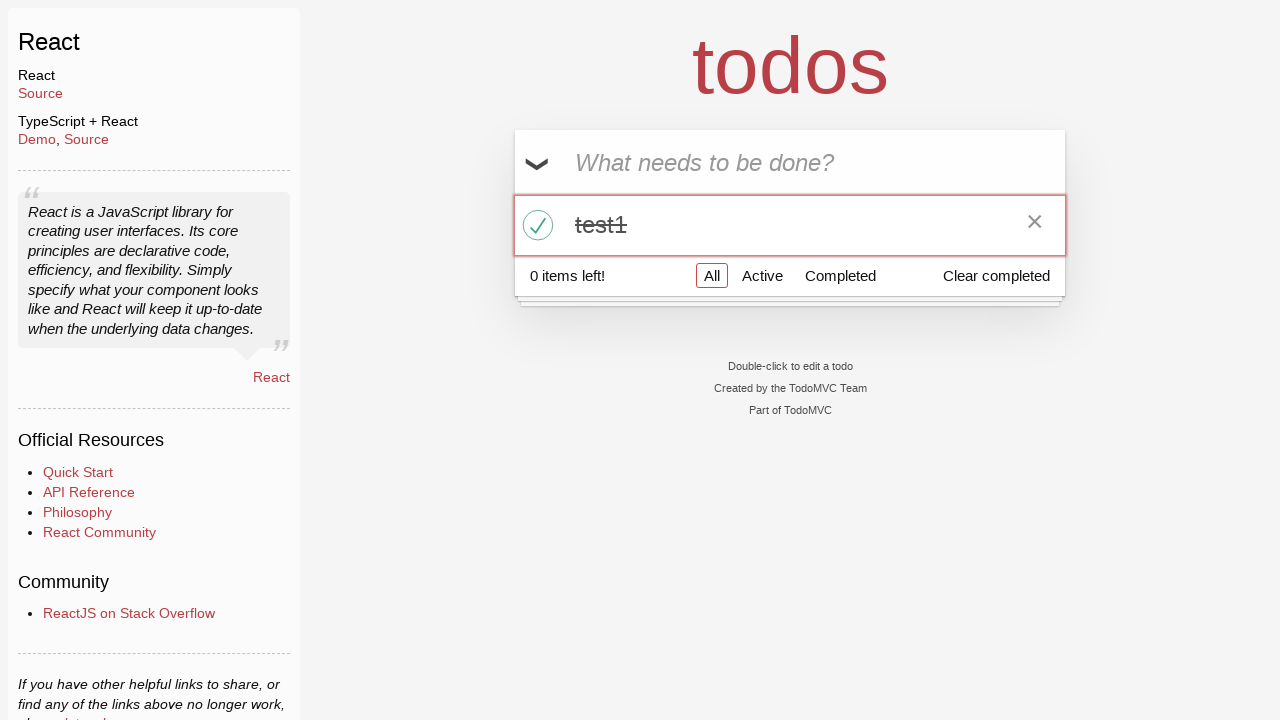

Clicked checkbox again to mark item as incomplete at (535, 225) on .todo-list li .toggle
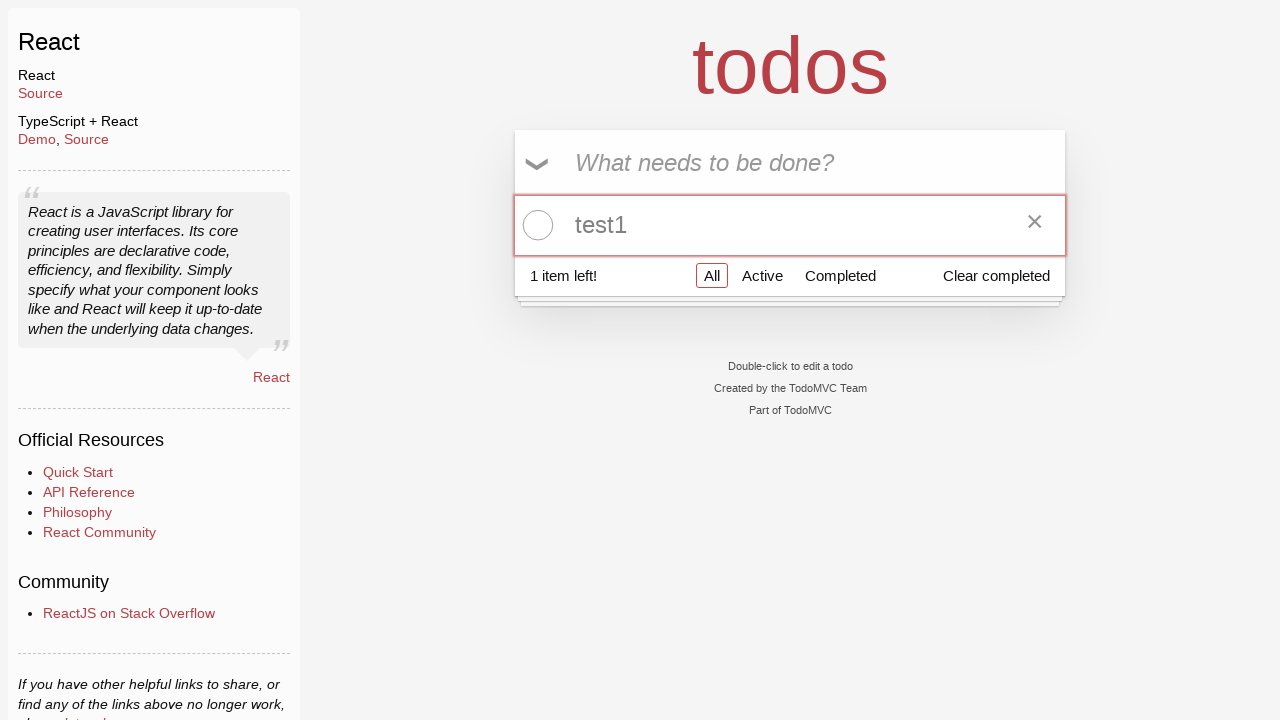

Verified todo item label is present in the list
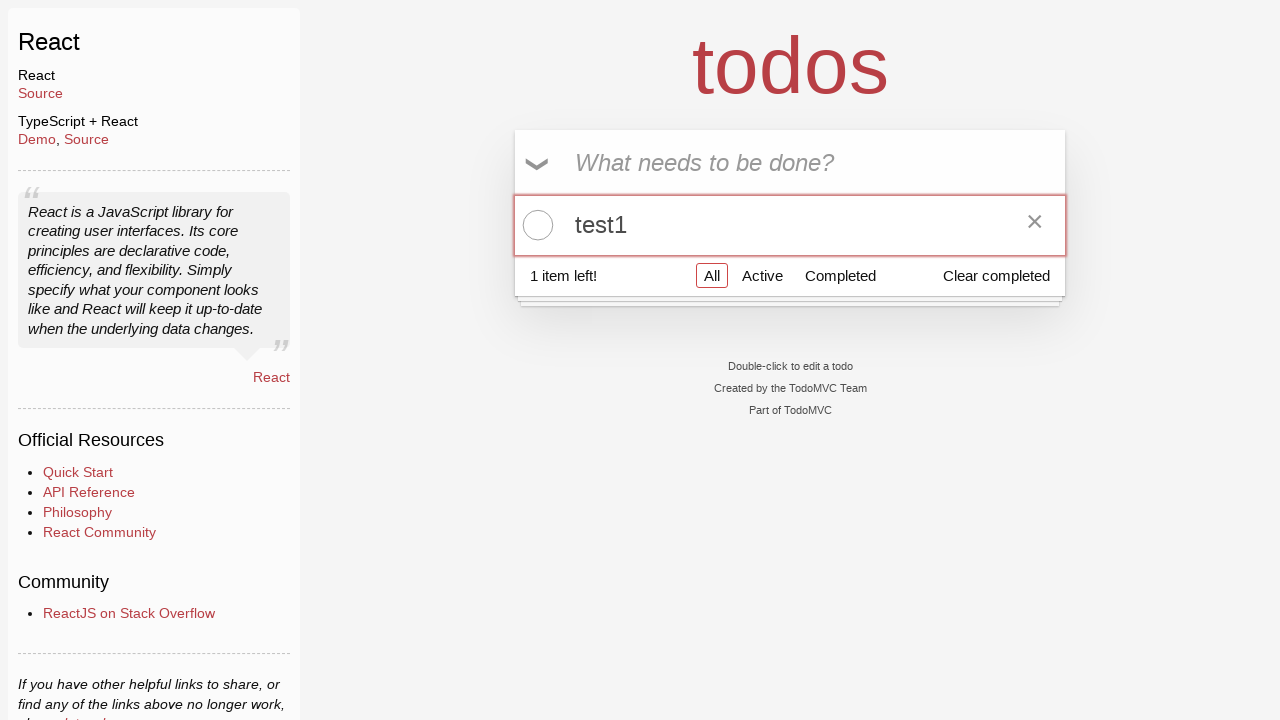

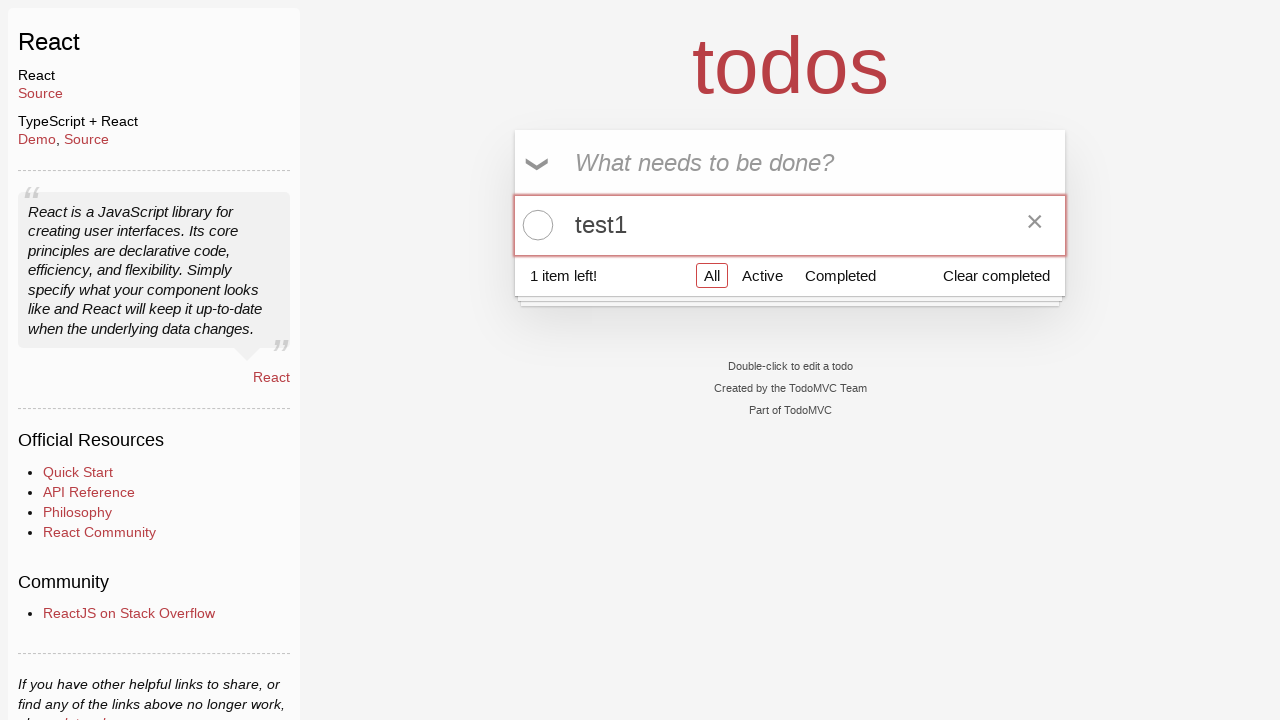